Verifies dropdown menu functionality including regular click, right-click context menu, and double-click interactions.

Starting URL: https://bonigarcia.dev/selenium-webdriver-java/

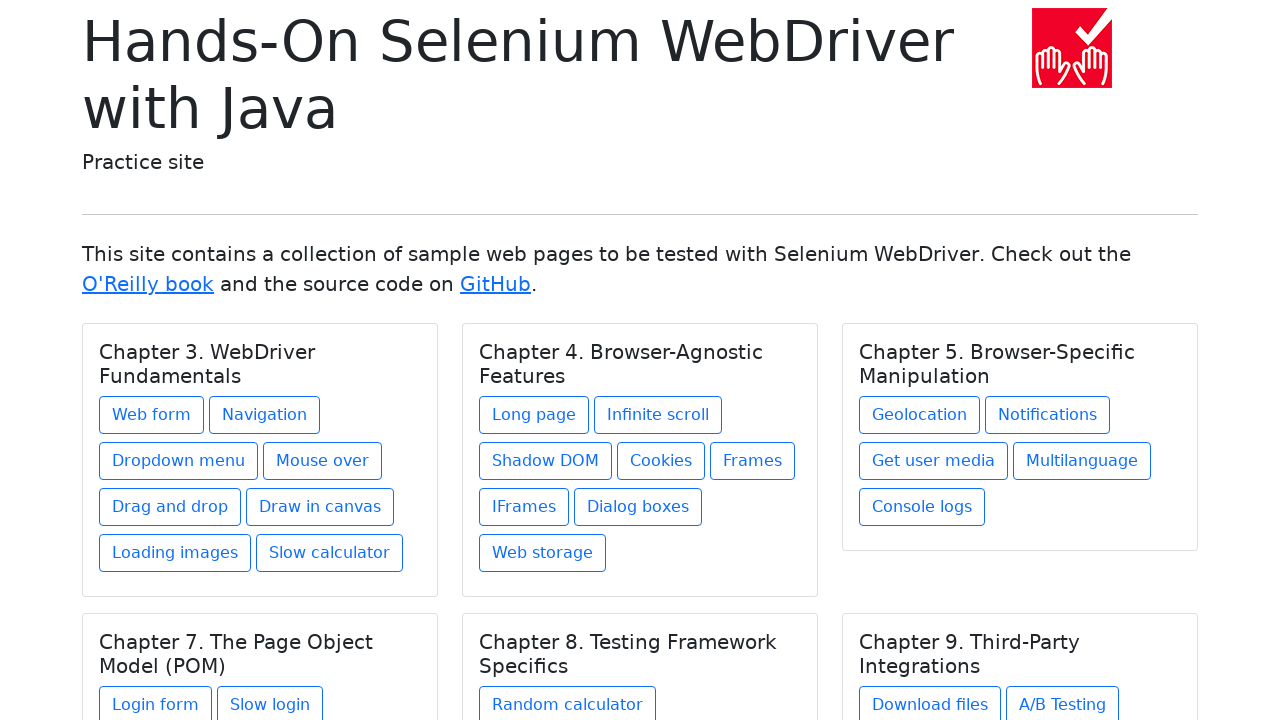

Navigated to the Selenium WebDriver Java test page
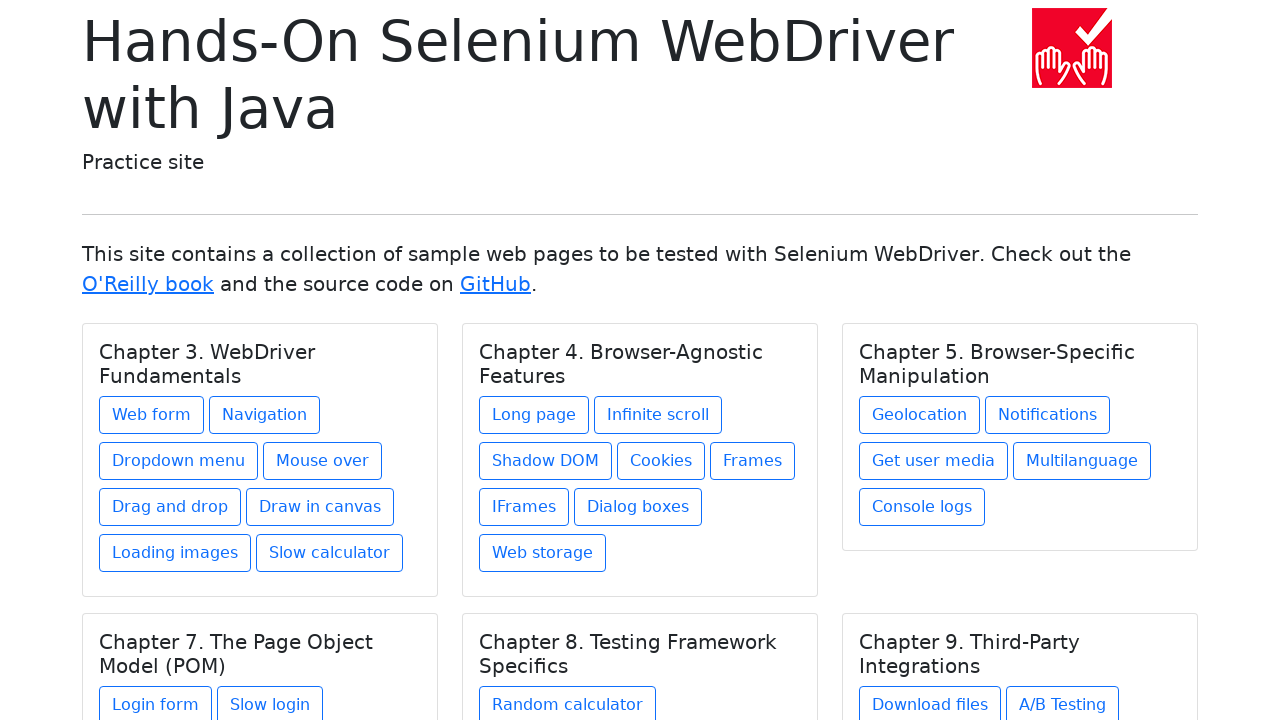

Clicked on the dropdown menu link at (178, 461) on a[href *= 'dropdown']
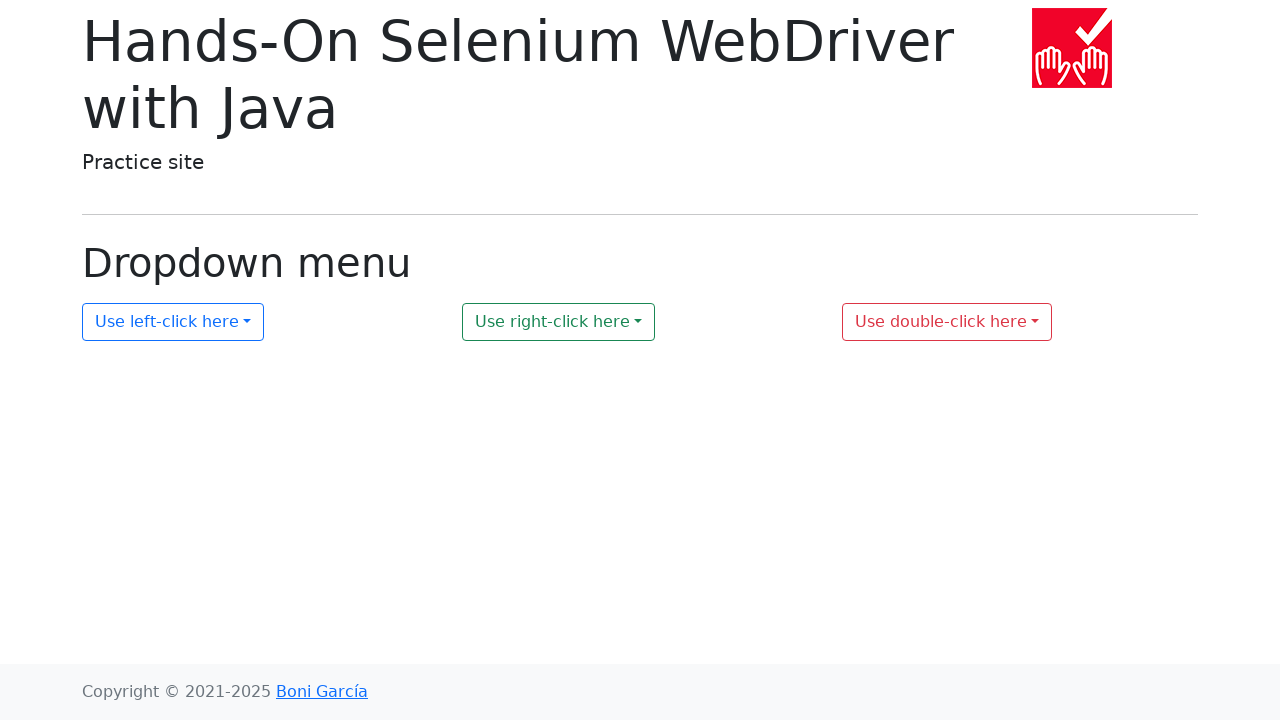

Dropdown page loaded and first dropdown element is visible
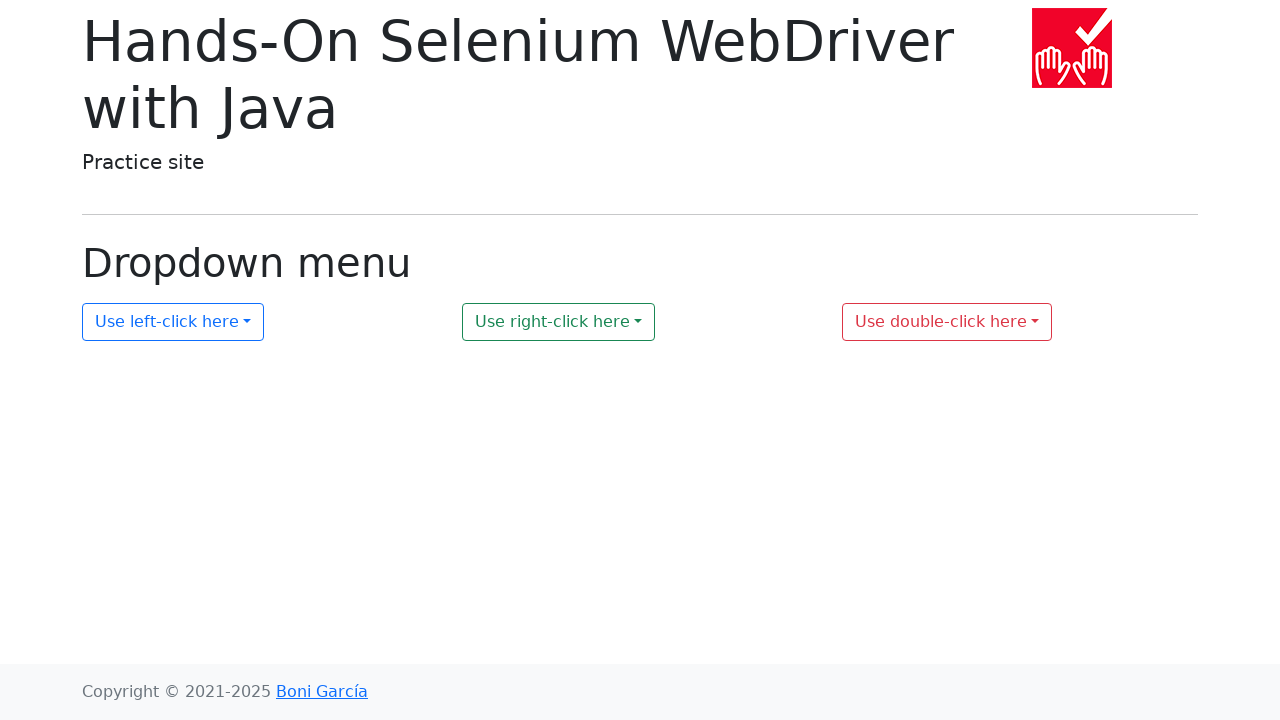

Performed regular click on first dropdown menu at (173, 322) on #my-dropdown-1
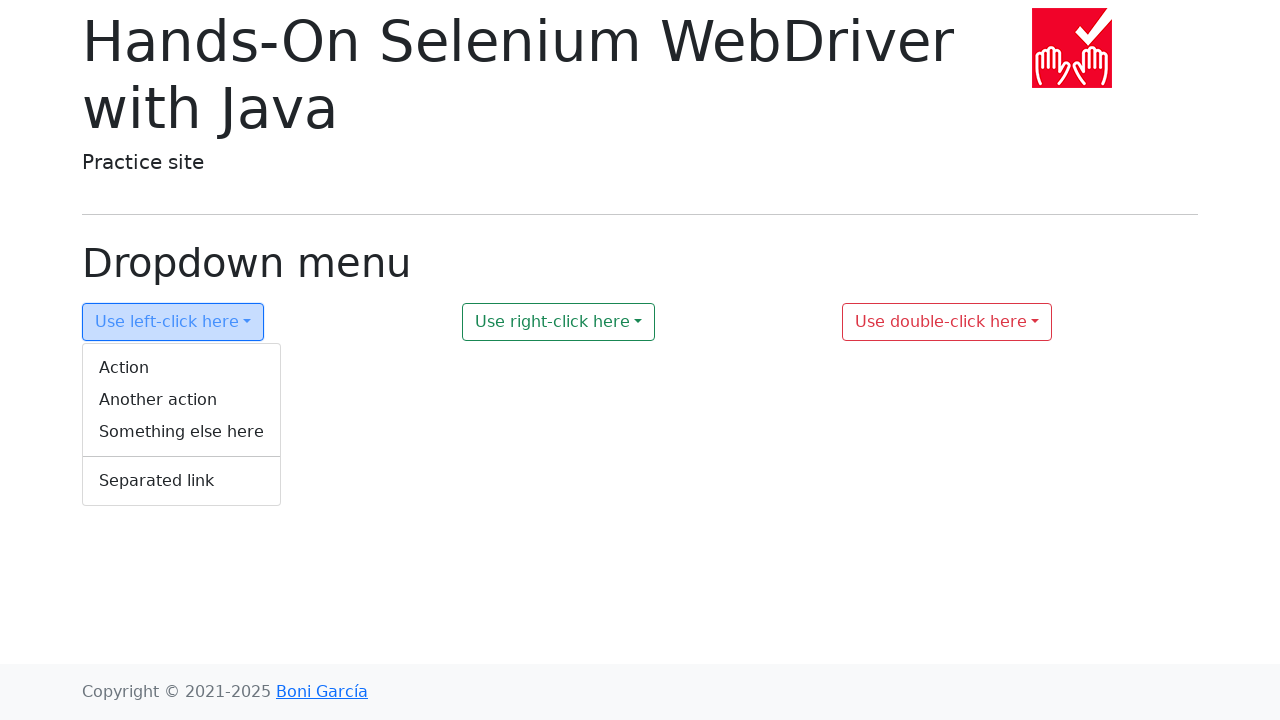

Performed right-click on second dropdown to open context menu at (559, 322) on #my-dropdown-2
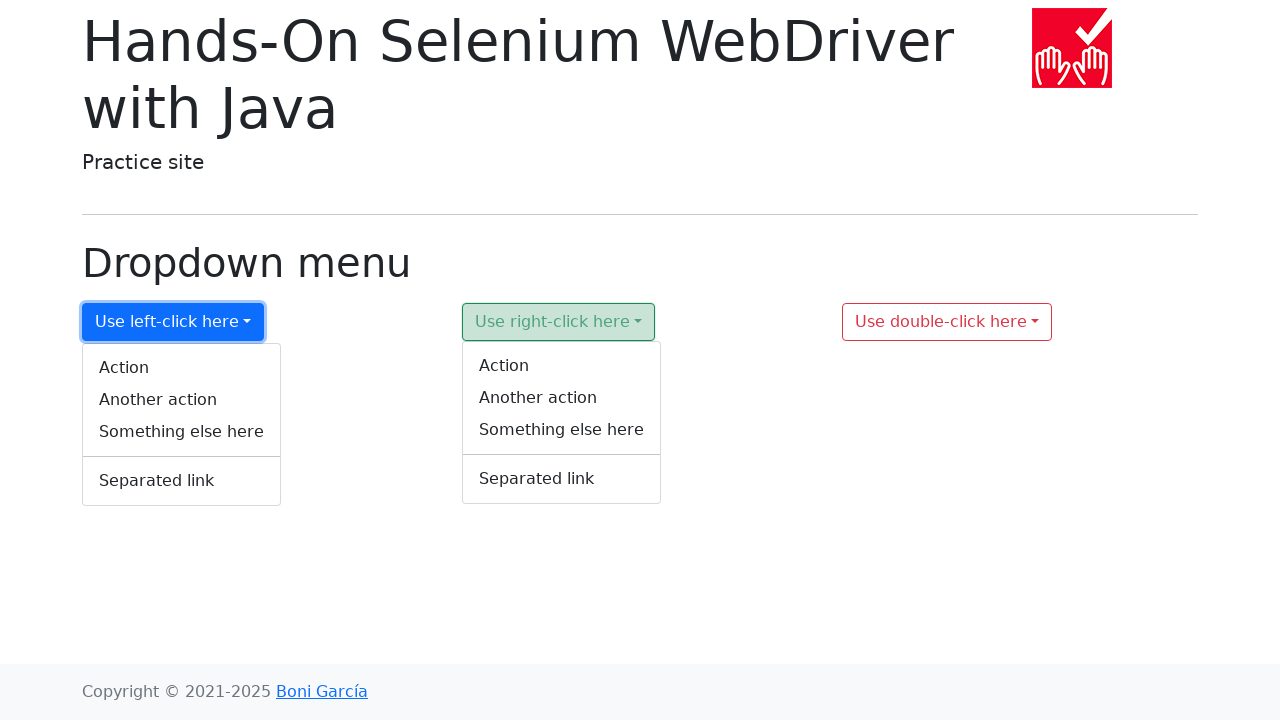

Performed double-click on third dropdown menu at (947, 322) on #my-dropdown-3
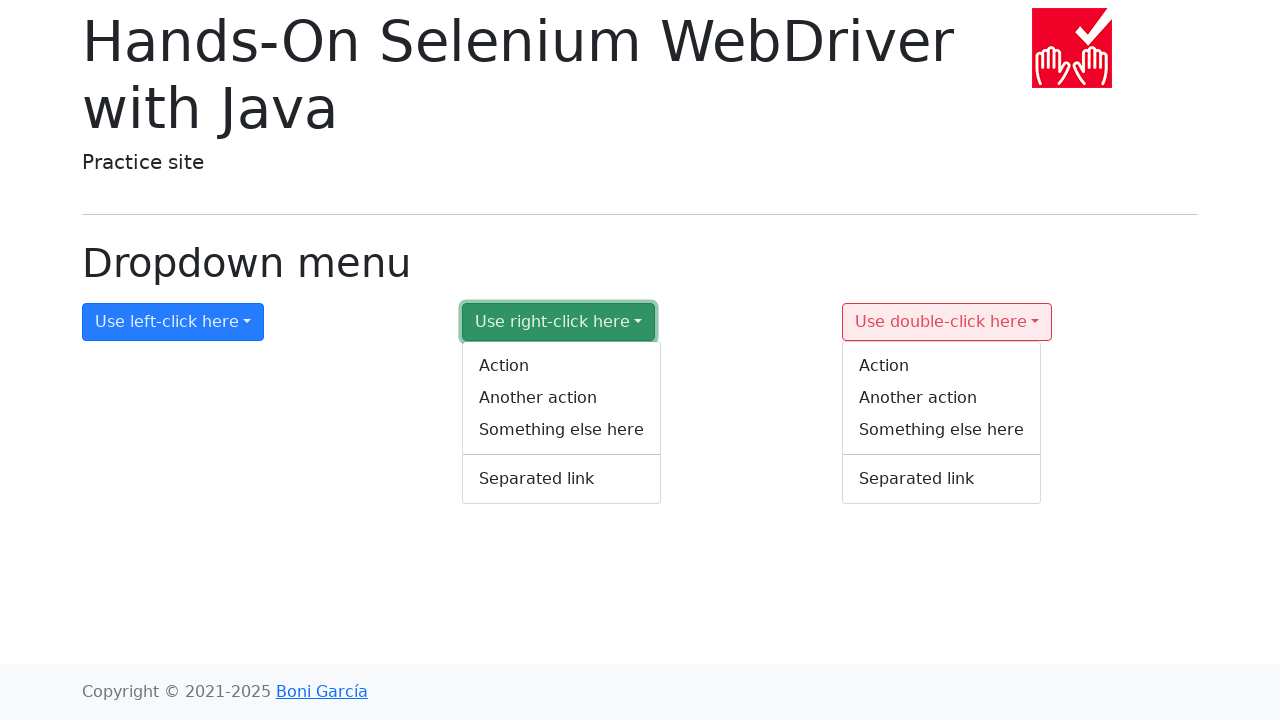

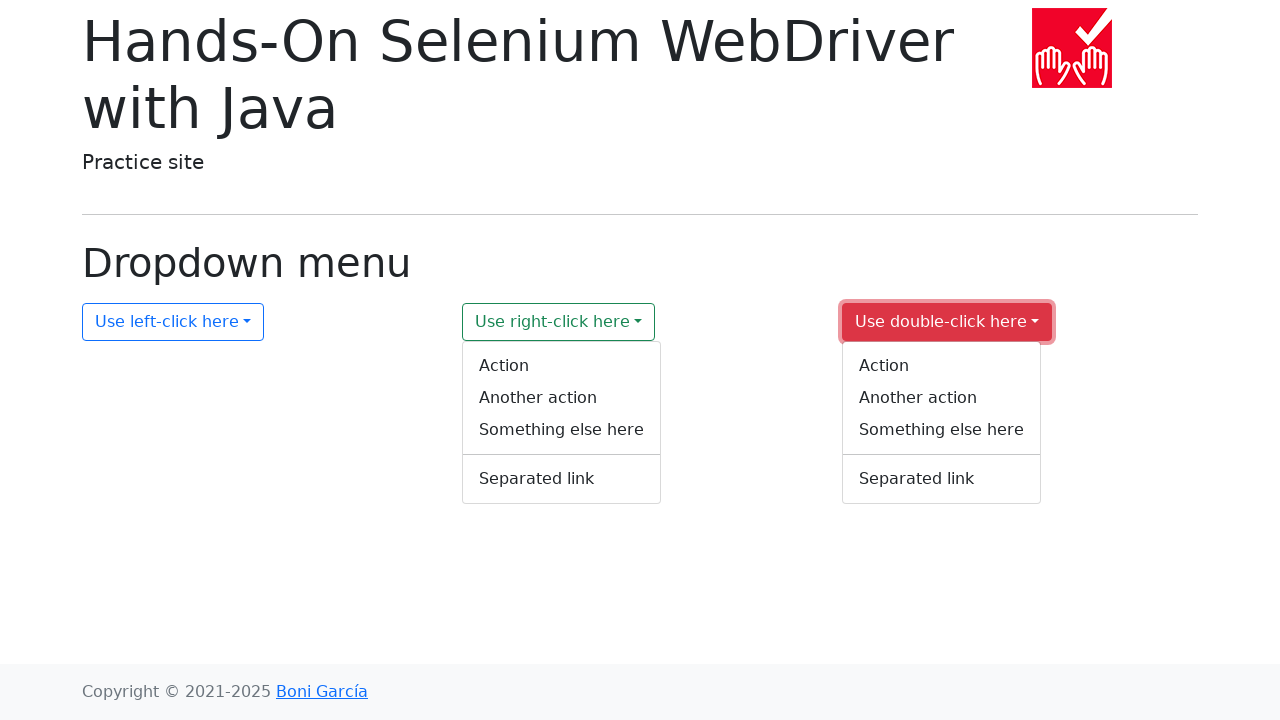